Tests modal window functionality by opening the modal and then closing it with the close button.

Starting URL: https://selectorshub.com/xpath-practice-page/

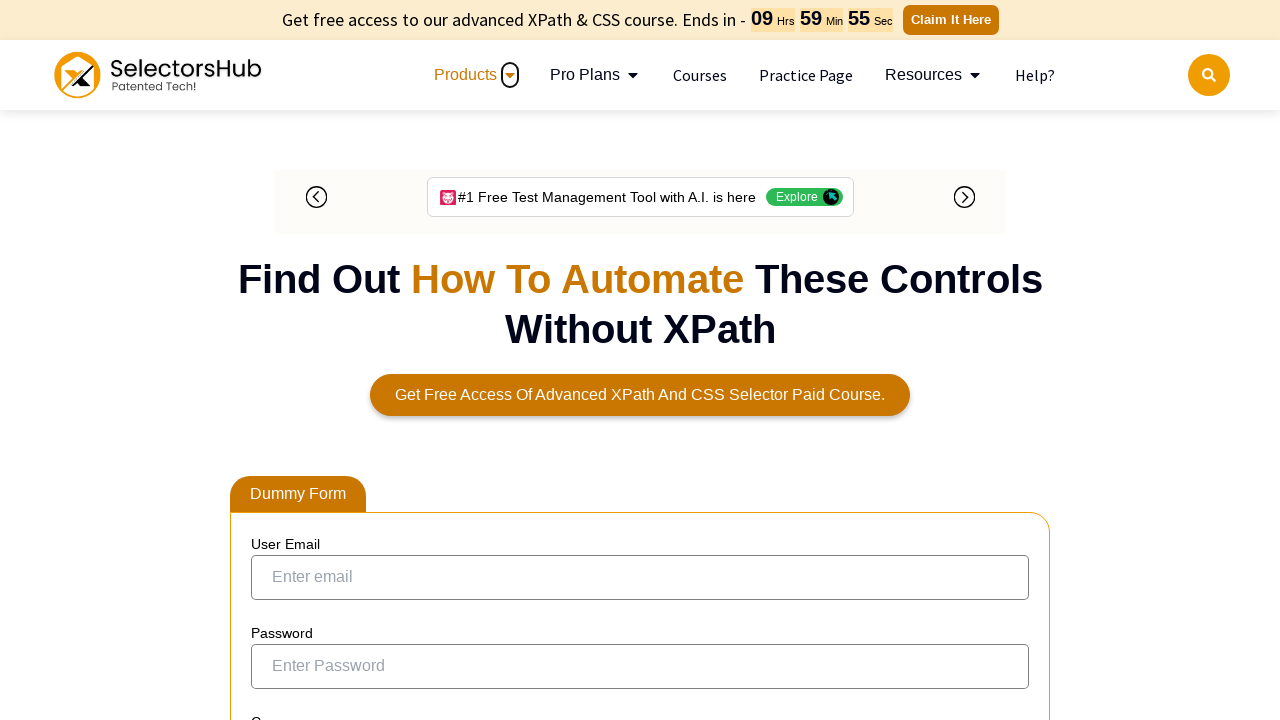

Scrolled modal button into view
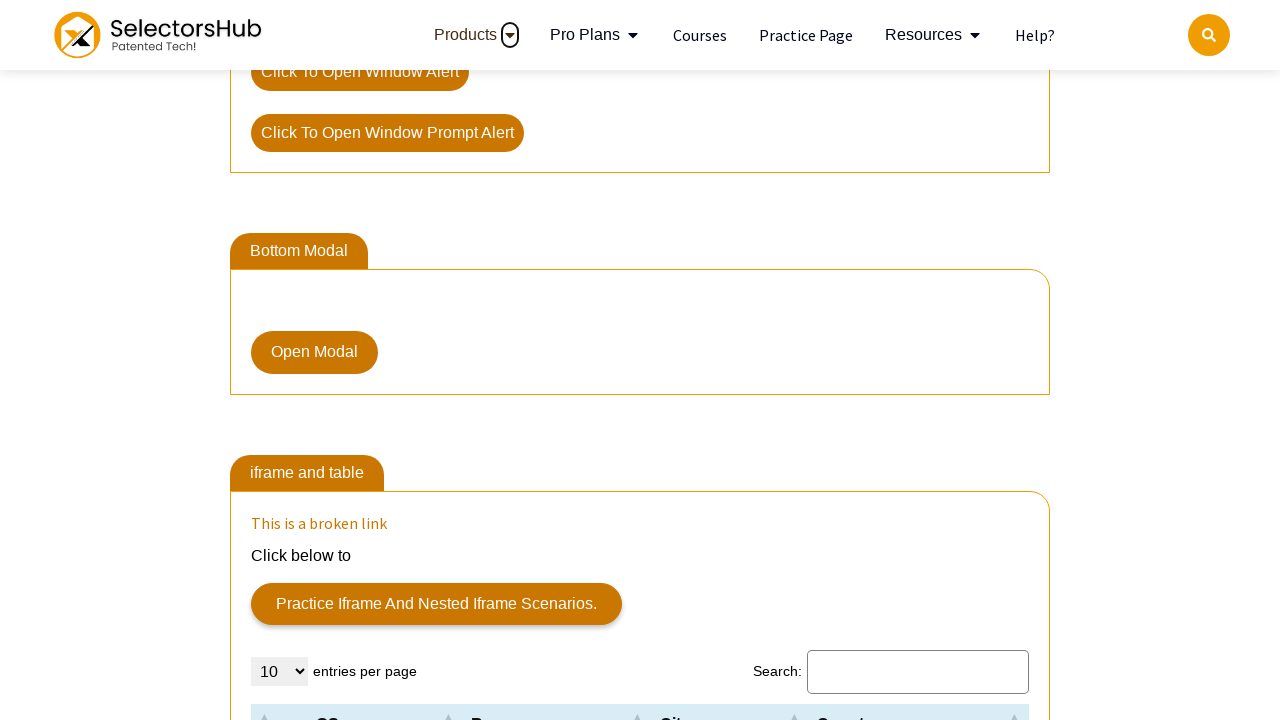

Clicked modal button to open modal window at (314, 352) on #myBtn
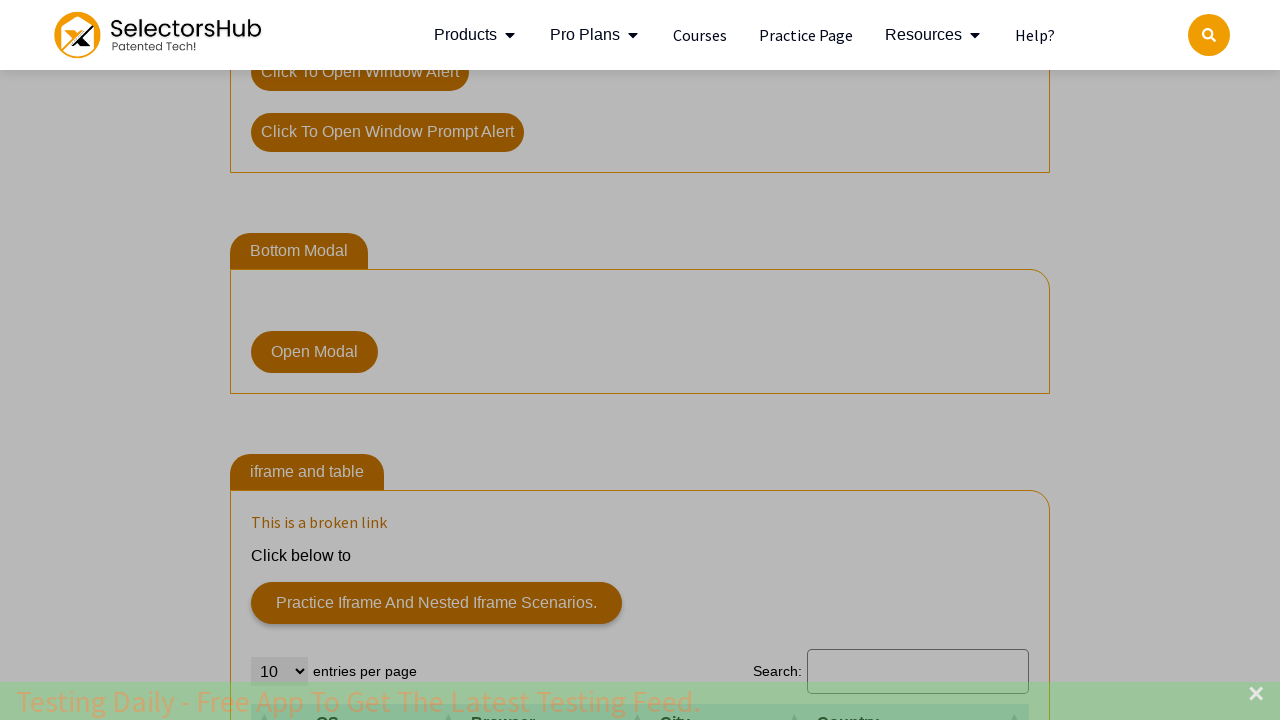

Modal window became visible
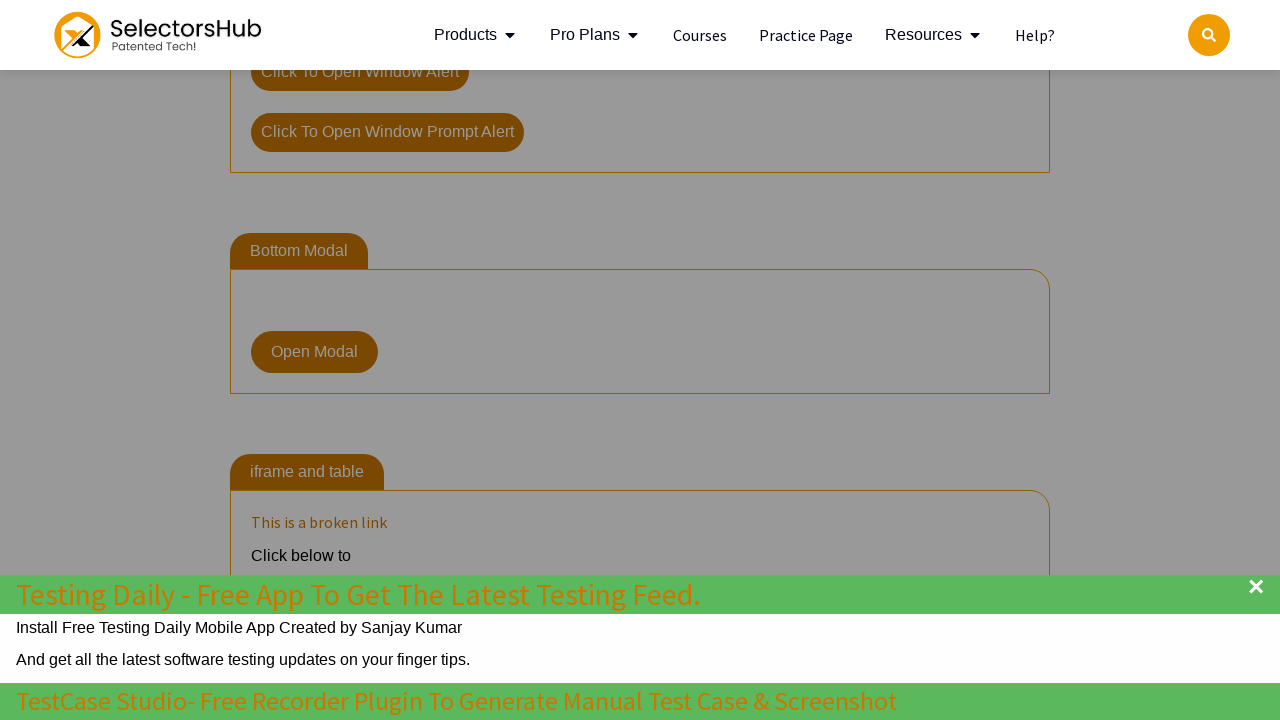

Clicked close button (×) to close modal window at (1256, 589) on span:has-text('×')
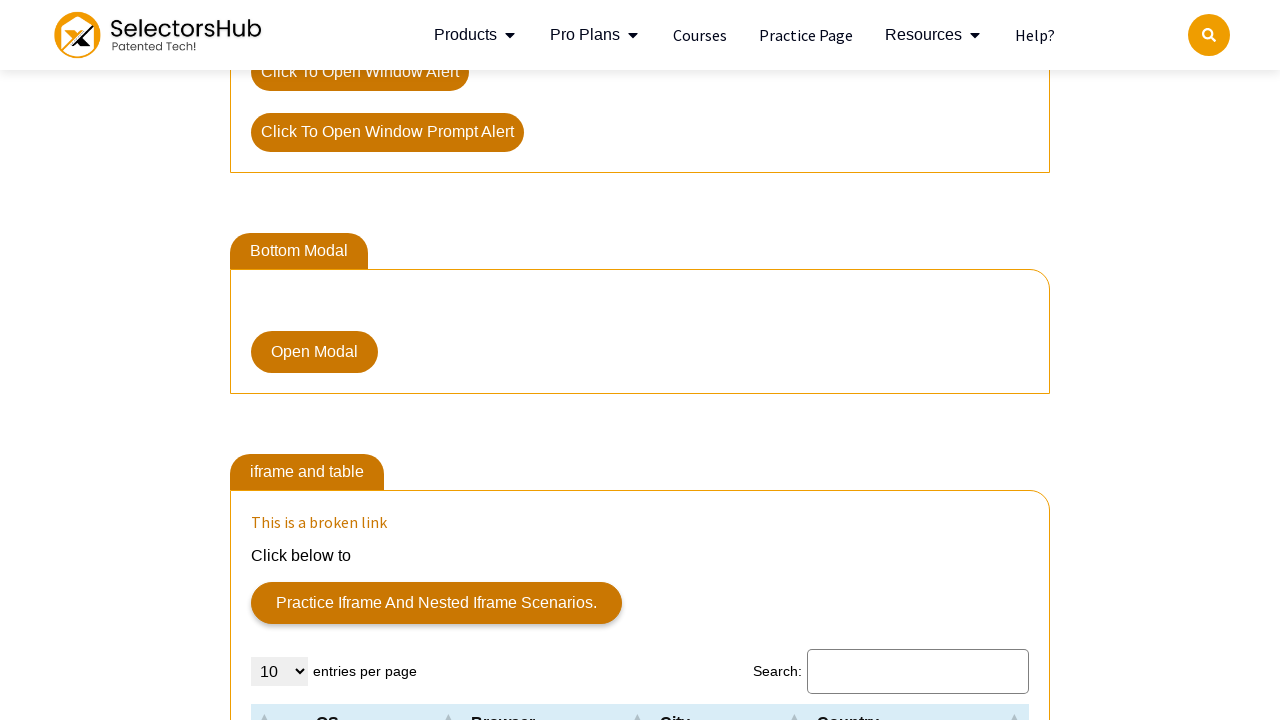

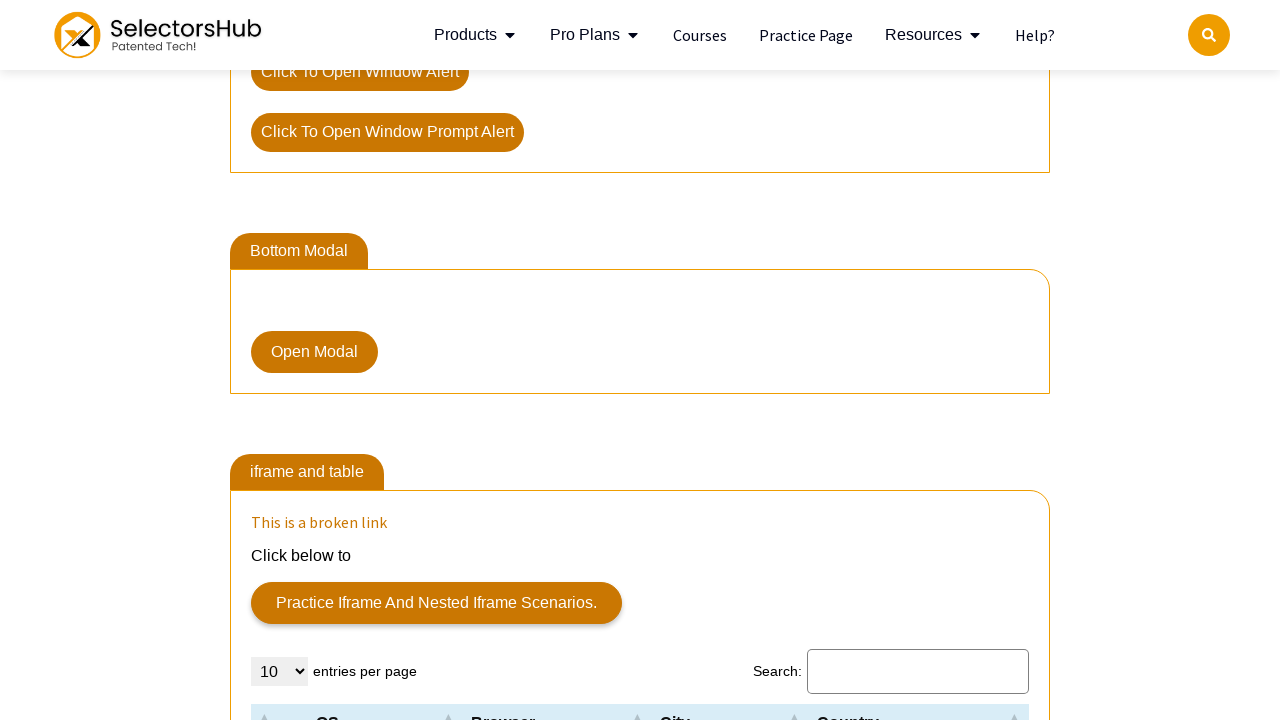